Tests table sorting functionality and searches for a specific item ("Rice") across pagination, retrieving its price when found

Starting URL: https://rahulshettyacademy.com/seleniumPractise/#/offers

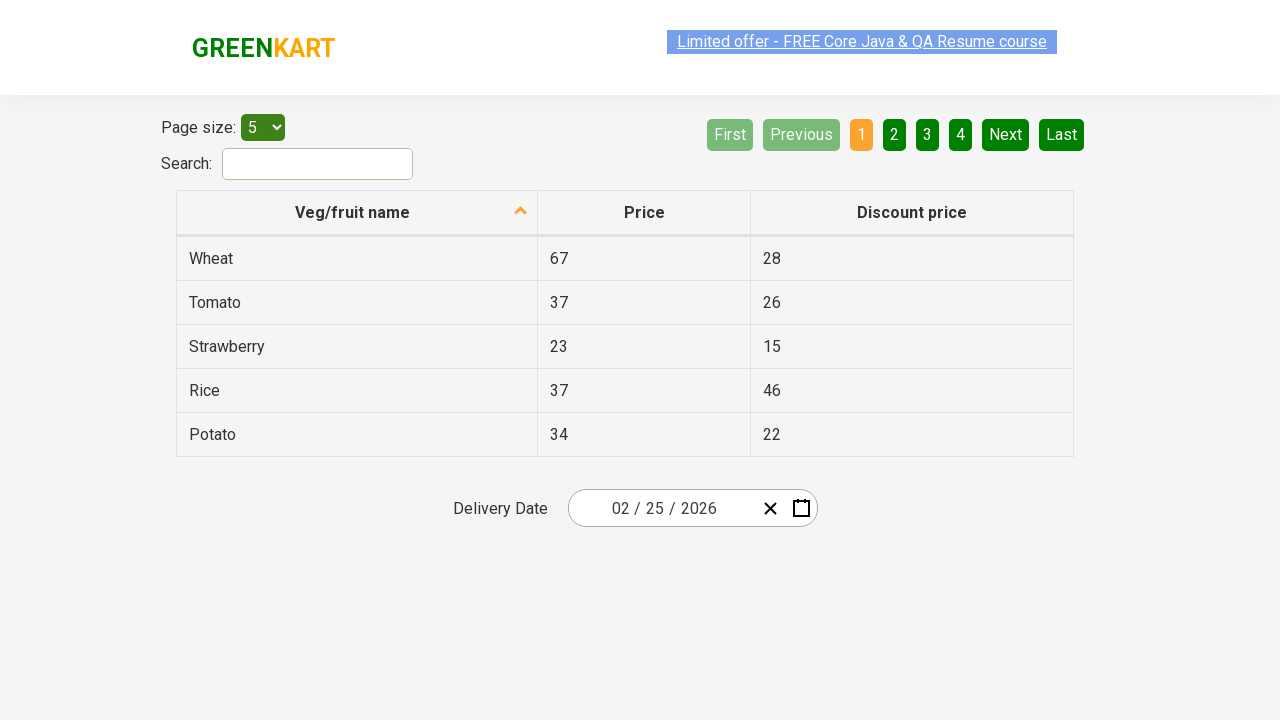

Clicked first column header to sort table at (357, 213) on xpath=//tr//th[1]
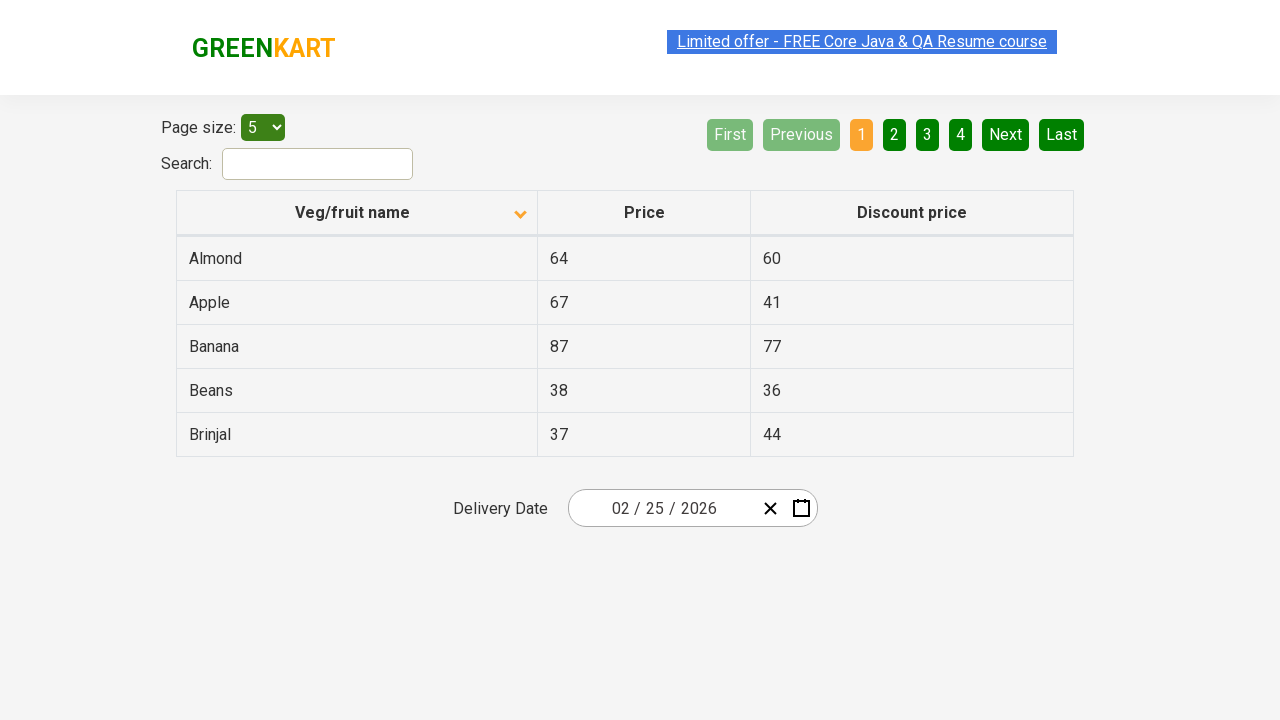

Waited for table sorting to complete
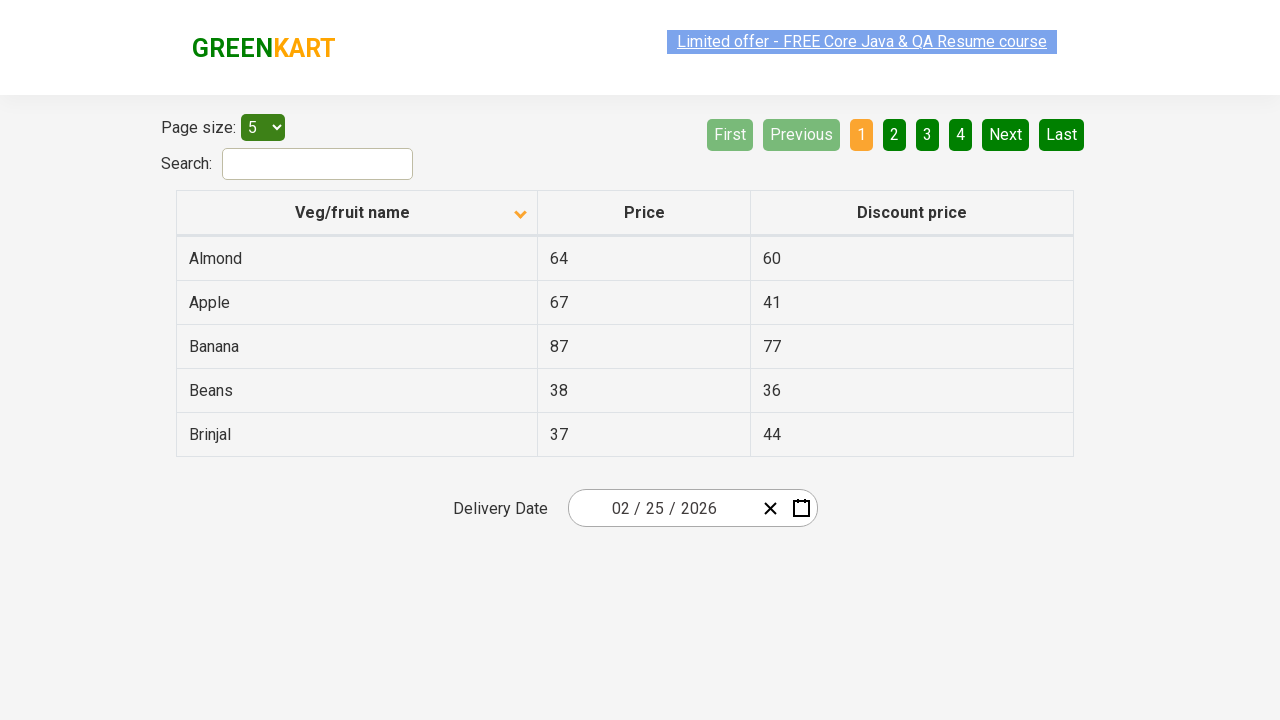

Captured all first column elements for sorting verification
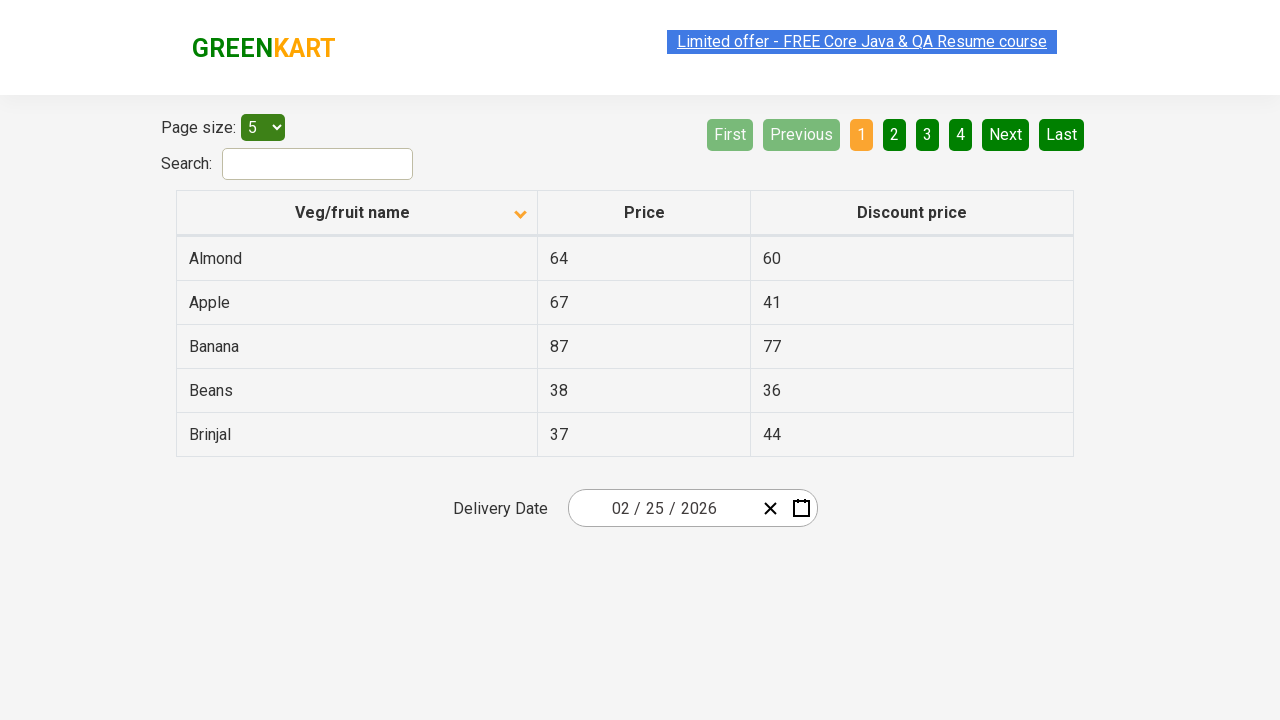

Verified table is properly sorted alphabetically
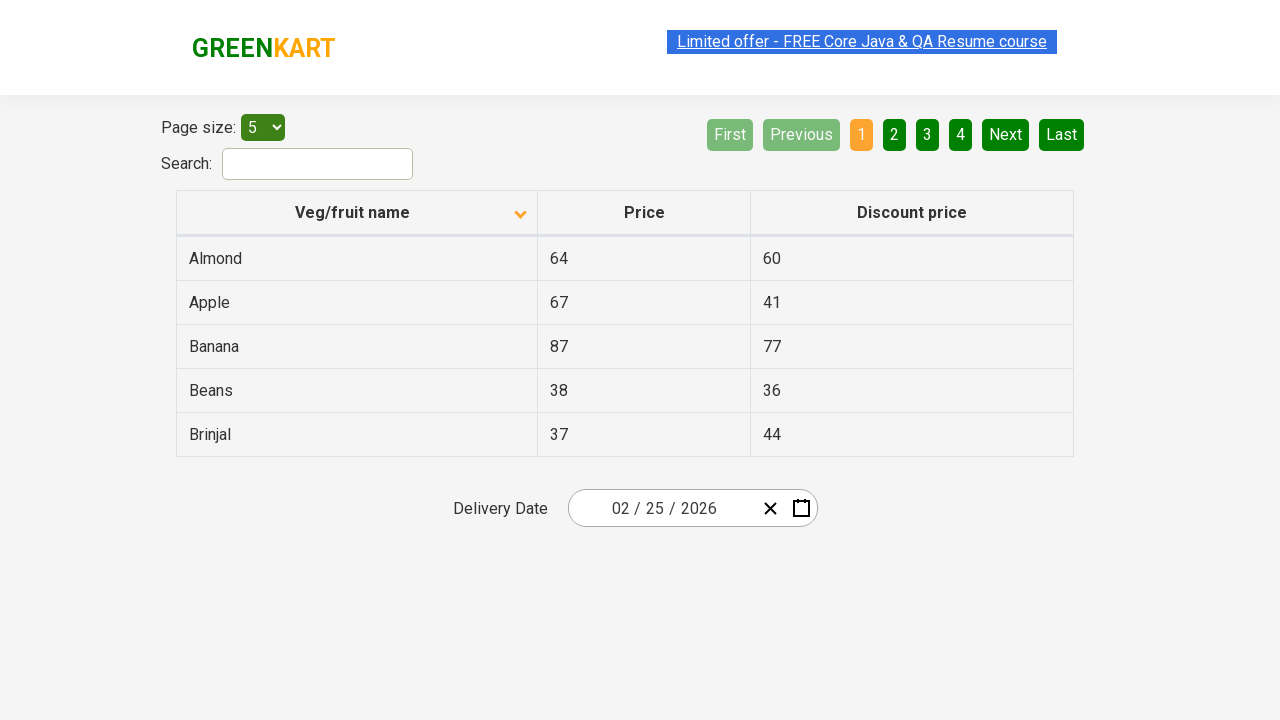

Clicked Next button to navigate to next page at (1006, 134) on [aria-label='Next']
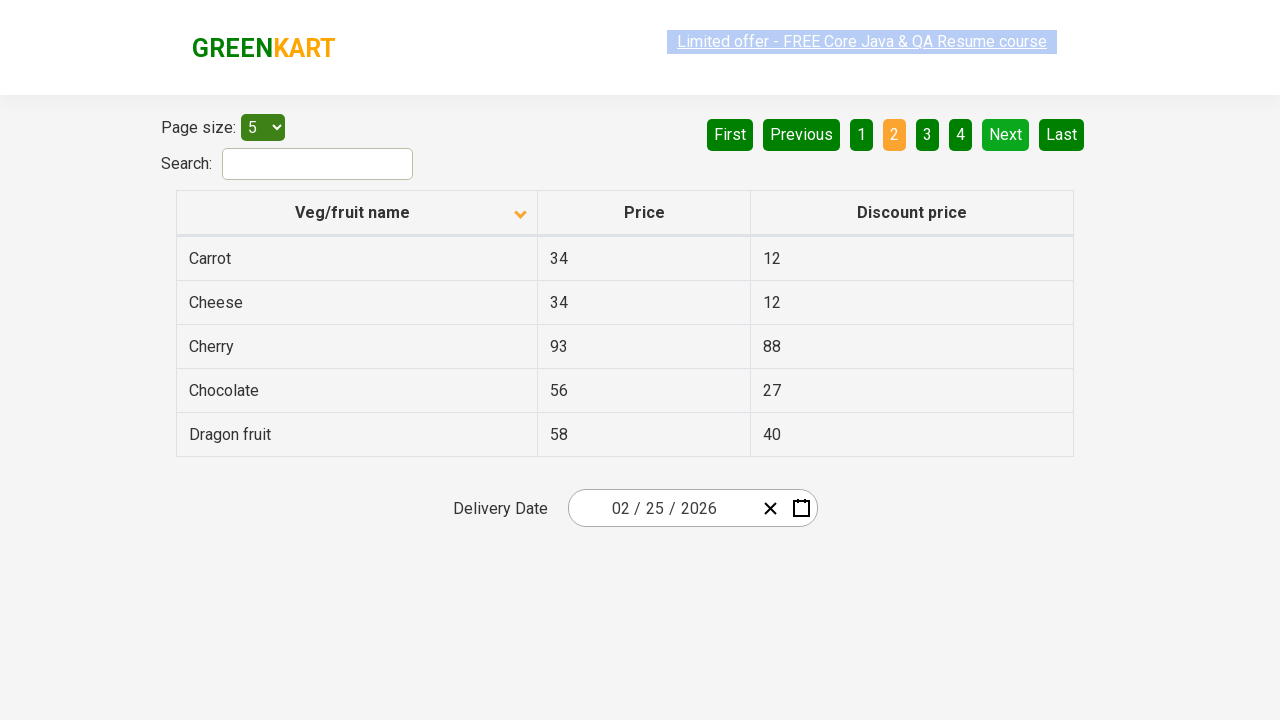

Waited for next page to load
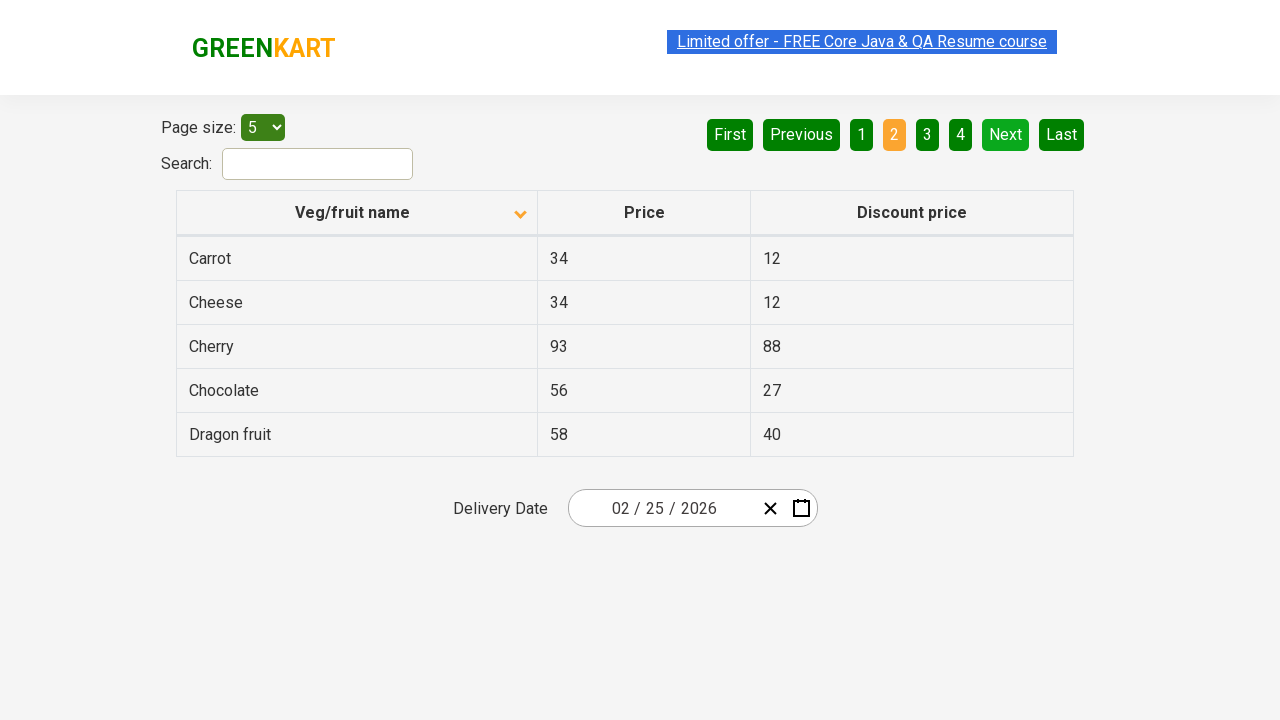

Clicked Next button to navigate to next page at (1006, 134) on [aria-label='Next']
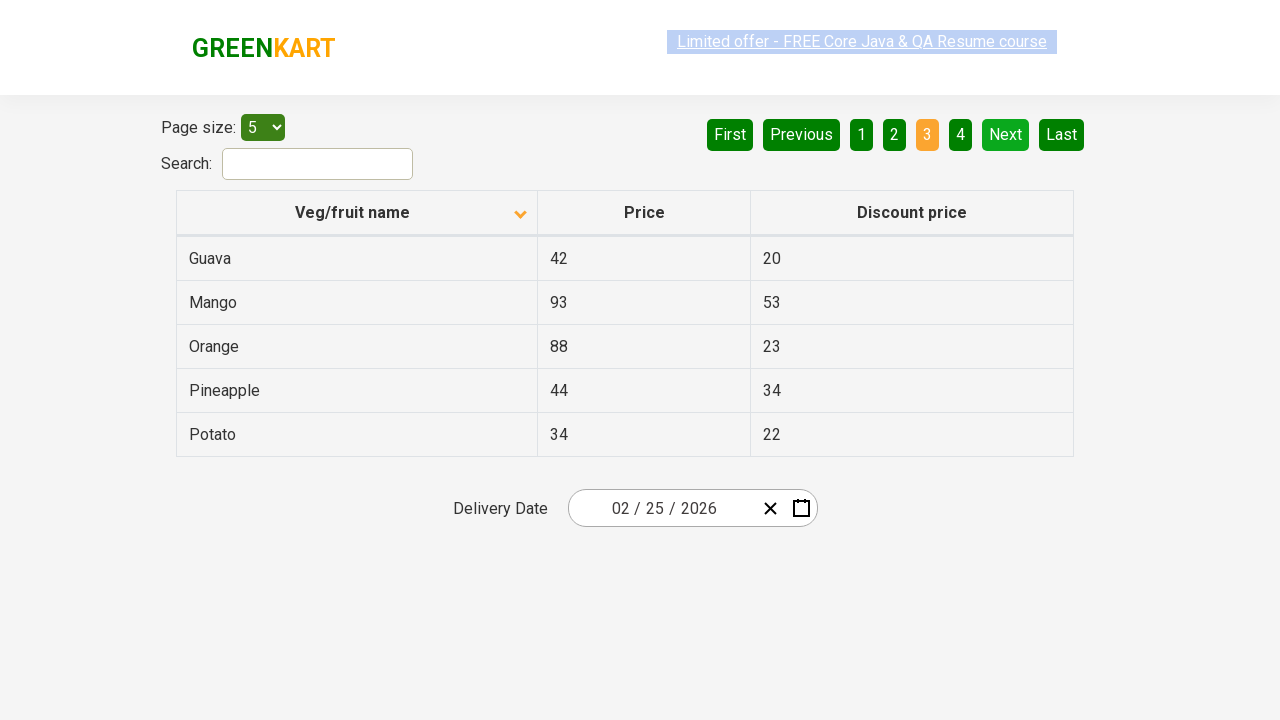

Waited for next page to load
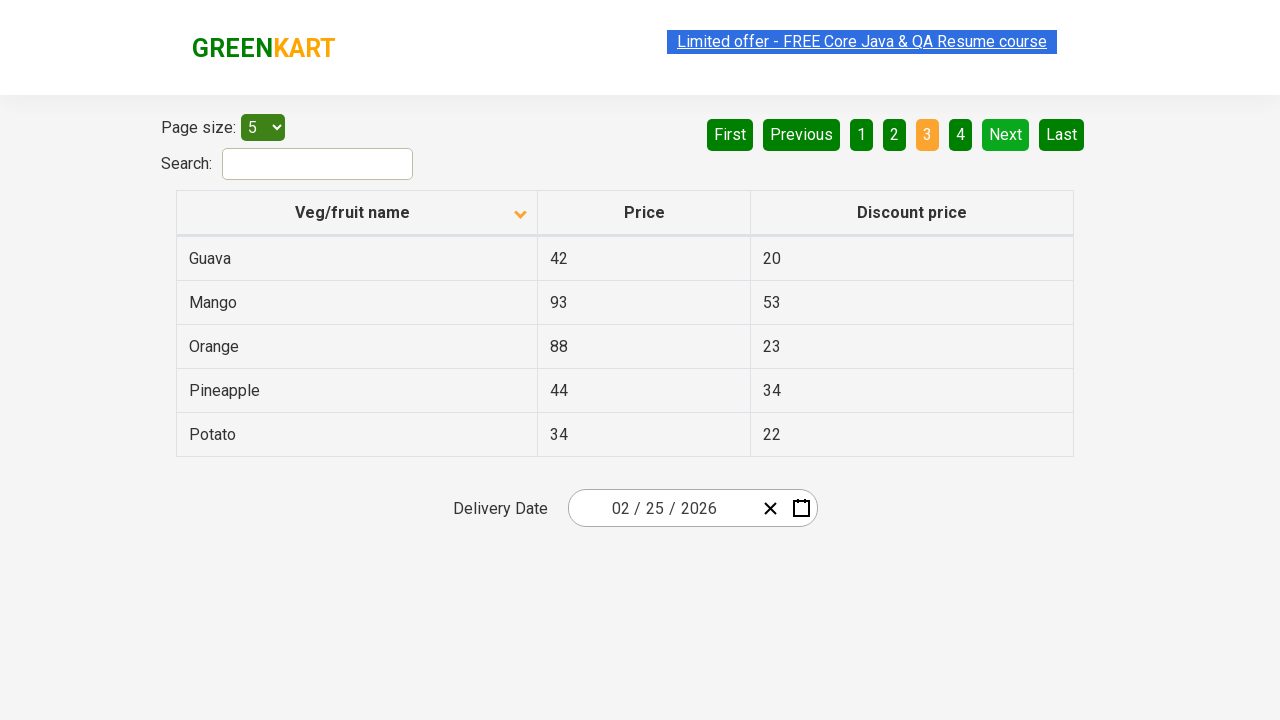

Clicked Next button to navigate to next page at (1006, 134) on [aria-label='Next']
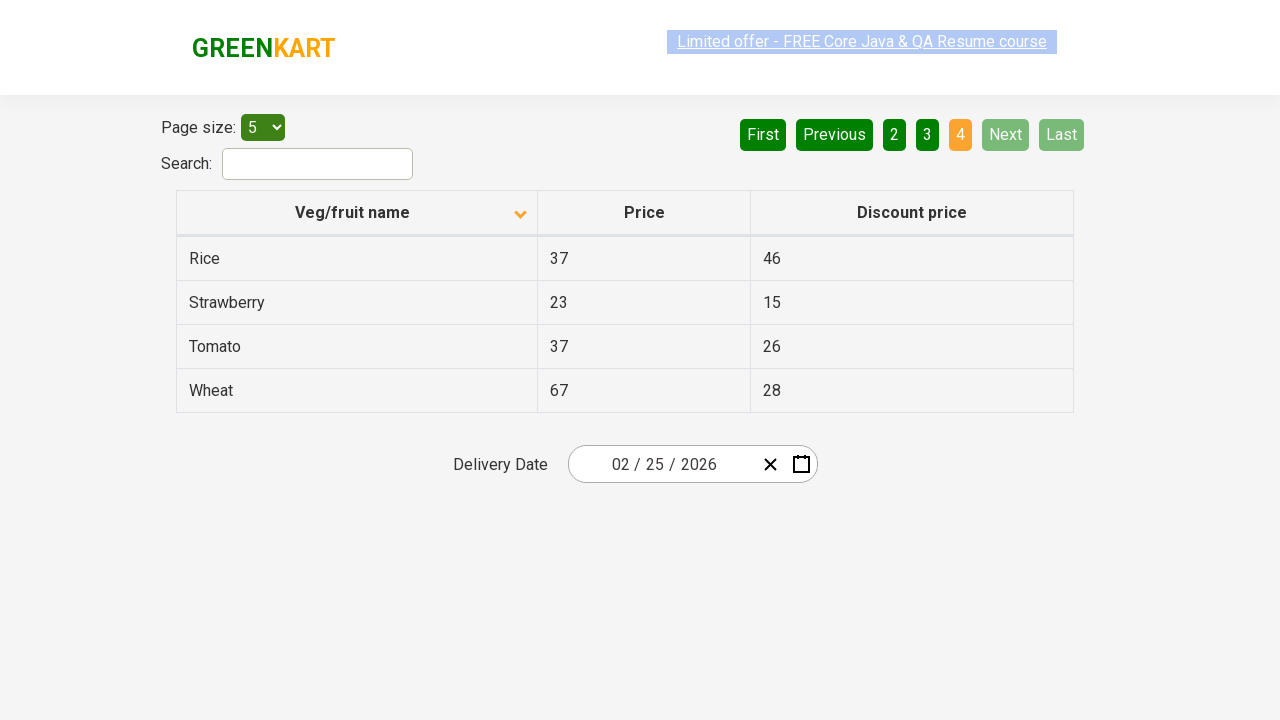

Waited for next page to load
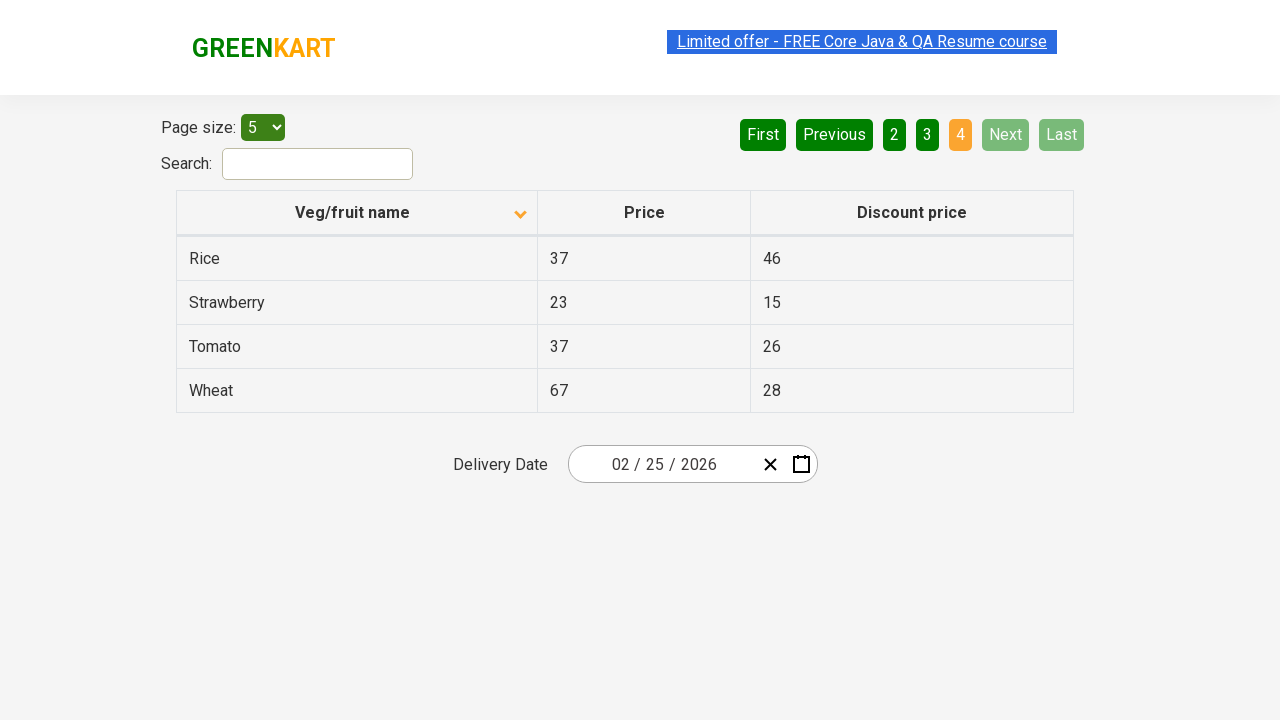

Found Rice item with price: 37
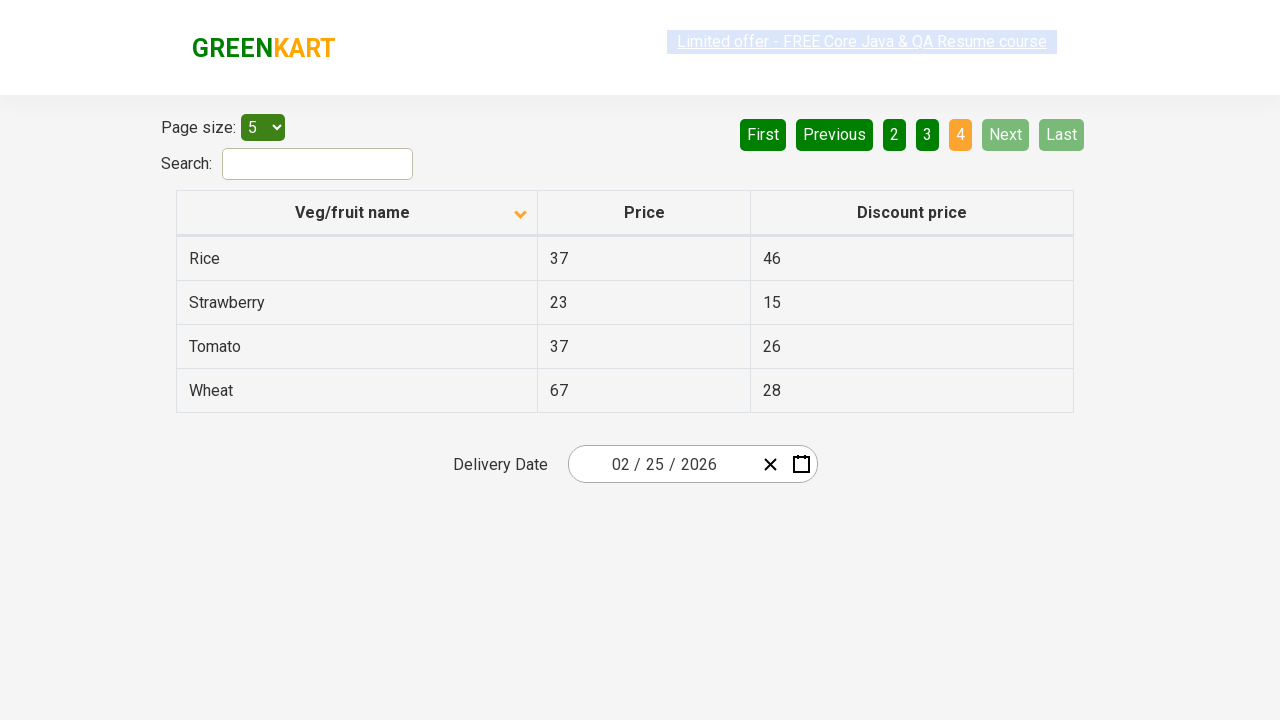

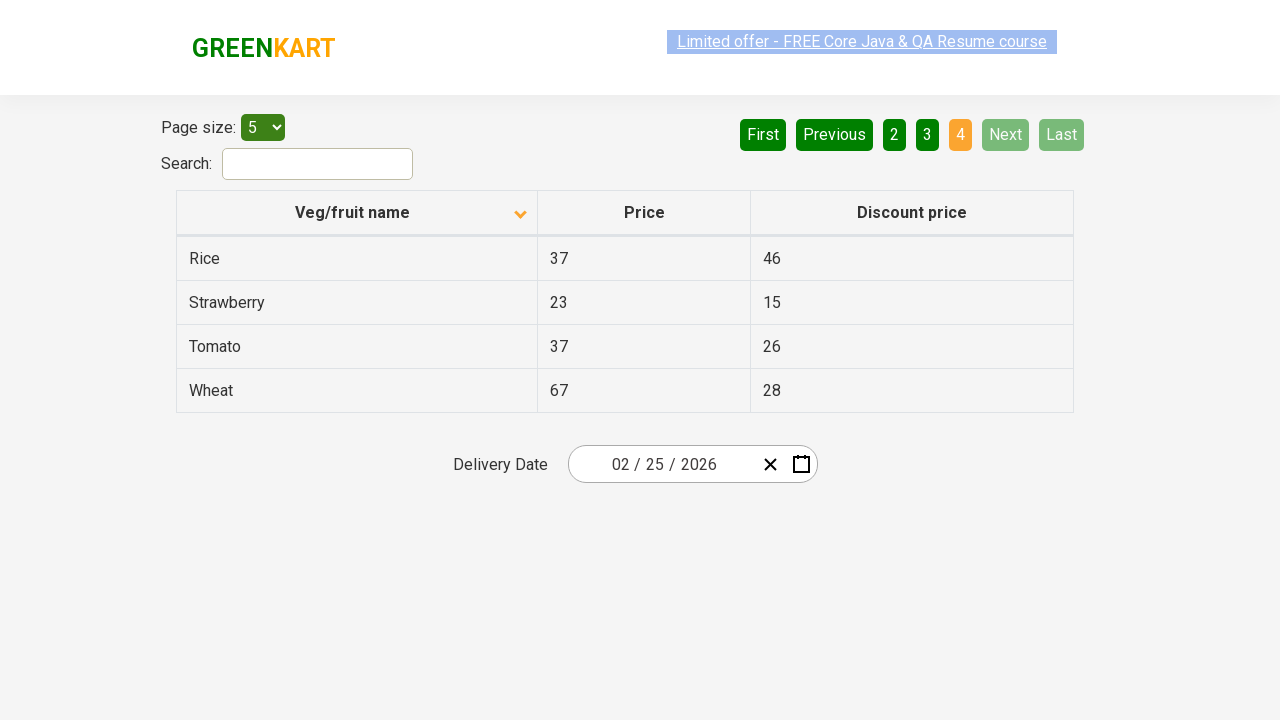